Navigates to a breakout game page and verifies that the page fully loads by waiting for document ready state to be complete.

Starting URL: https://adityak-21.github.io/breakout-game/client/

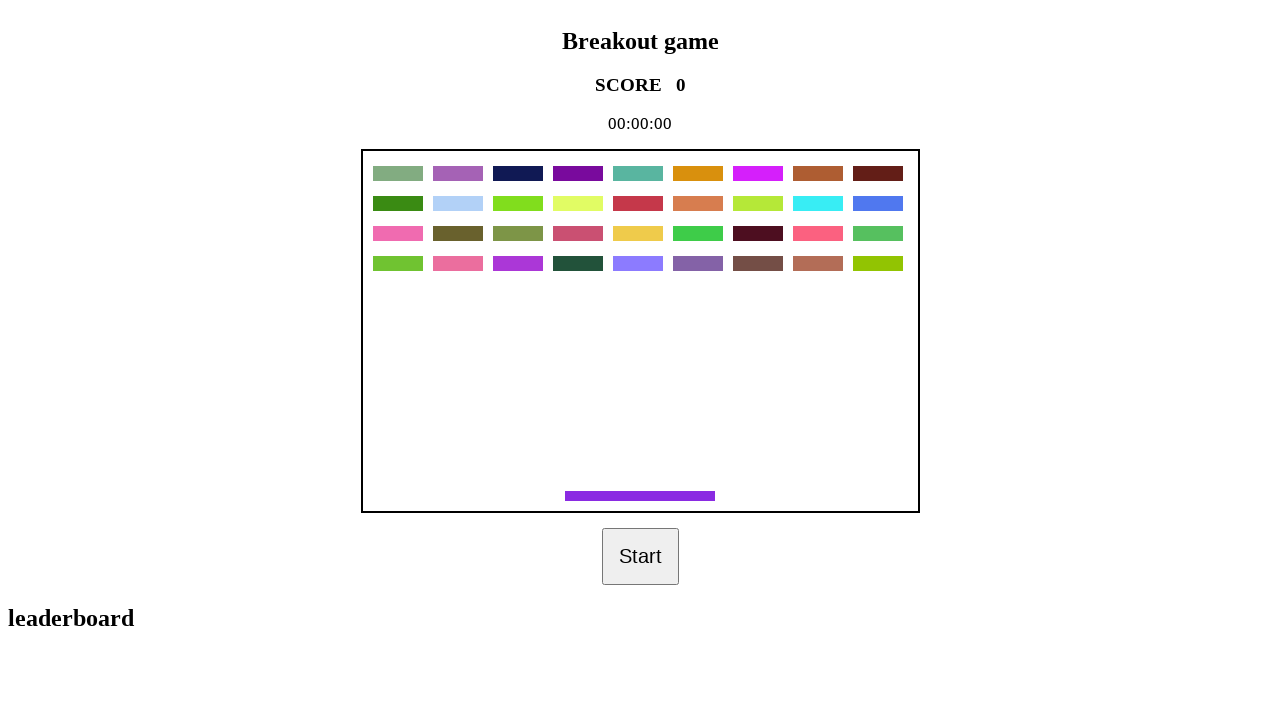

Navigated to breakout game page
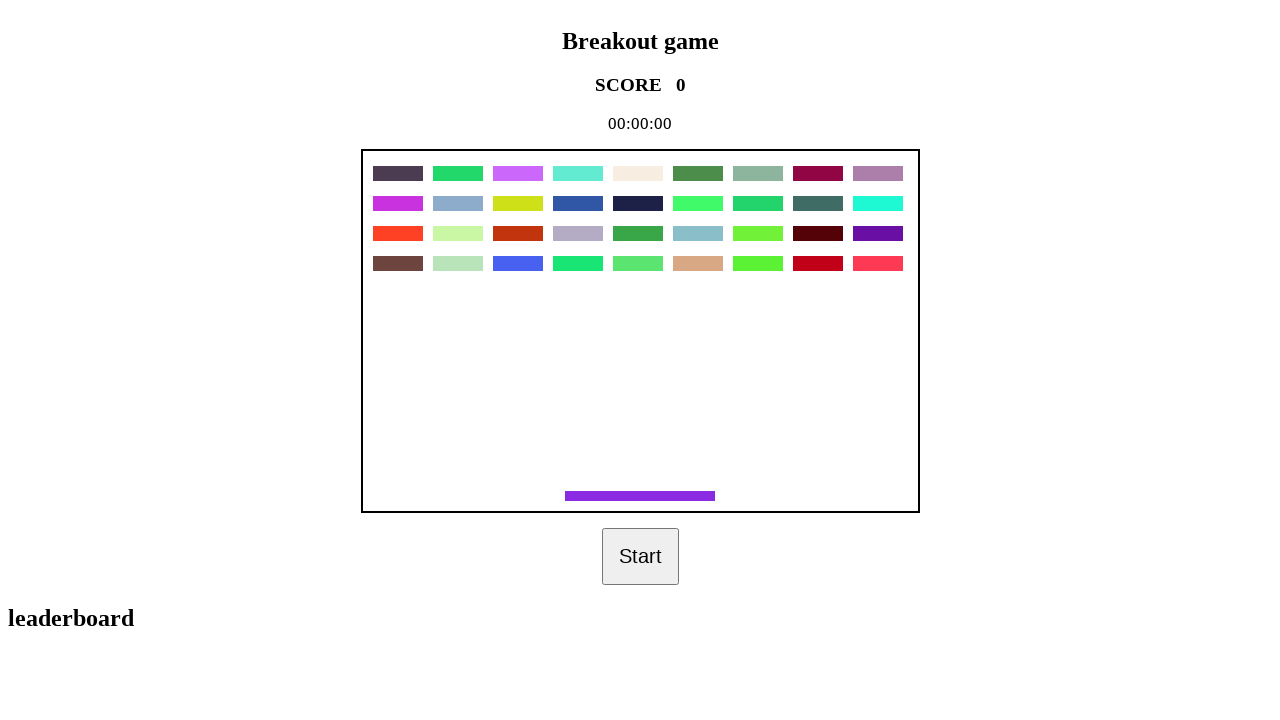

Page reached complete load state
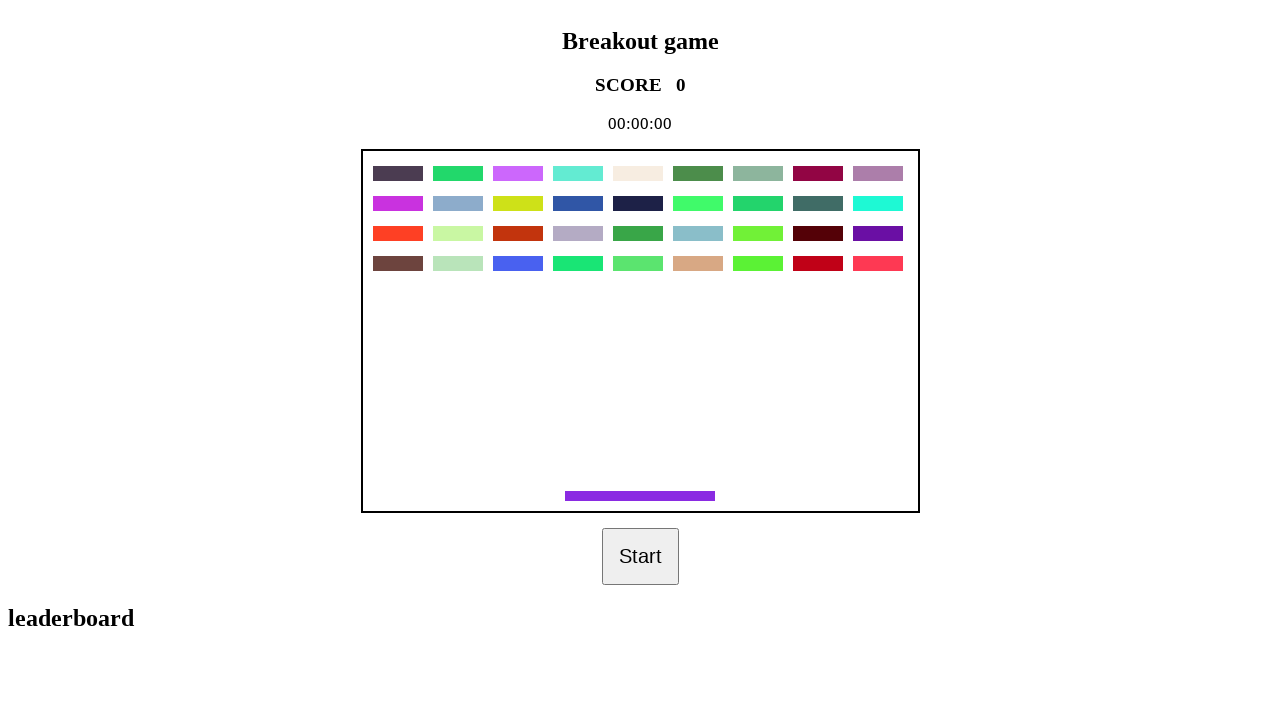

Page DOM content loaded and ready
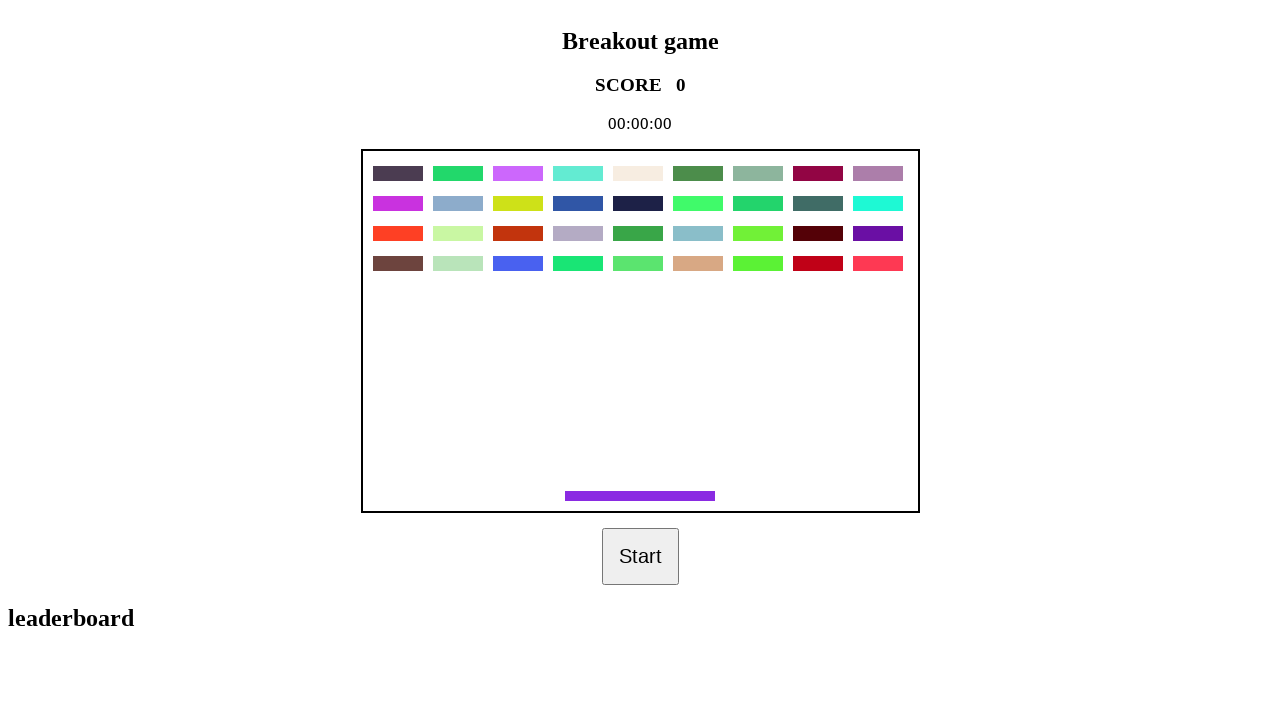

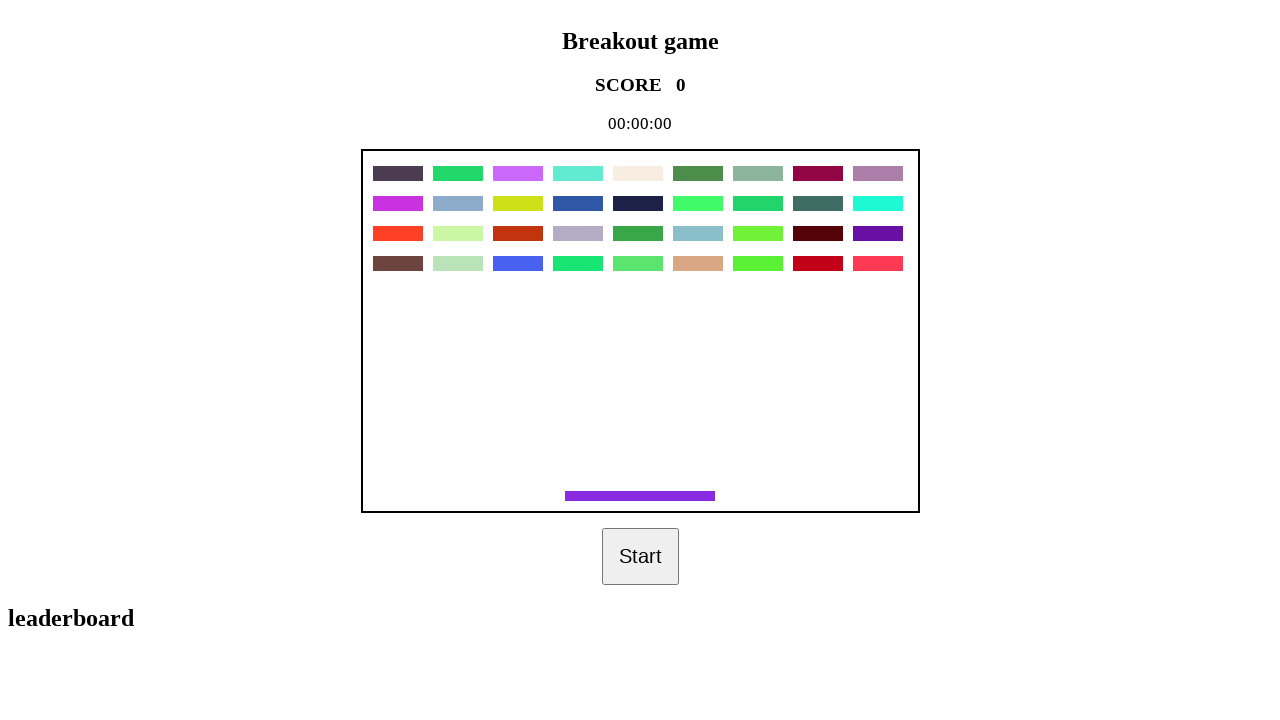